Tests explicit wait functionality by clicking a button that starts a timer and waiting for text to change to "WebDriver"

Starting URL: http://seleniumpractise.blogspot.com/2016/08/how-to-use-explicit-wait-in-selenium.html

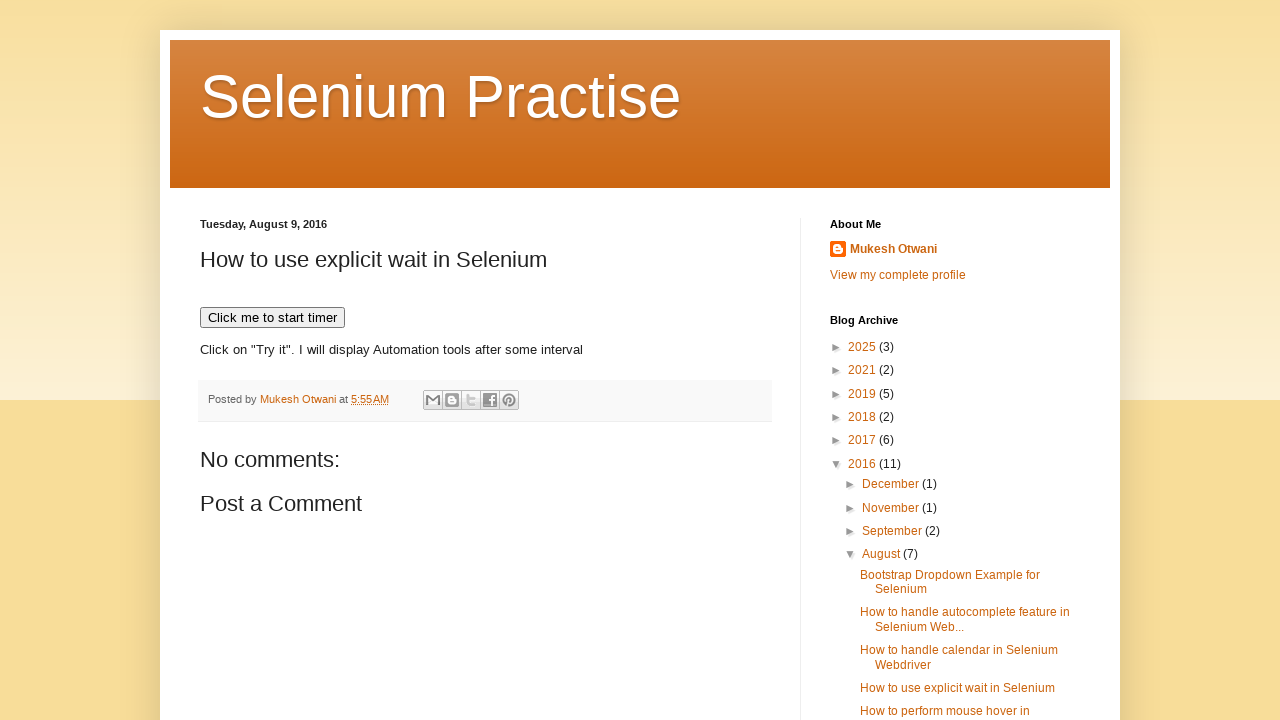

Navigated to explicit wait test page
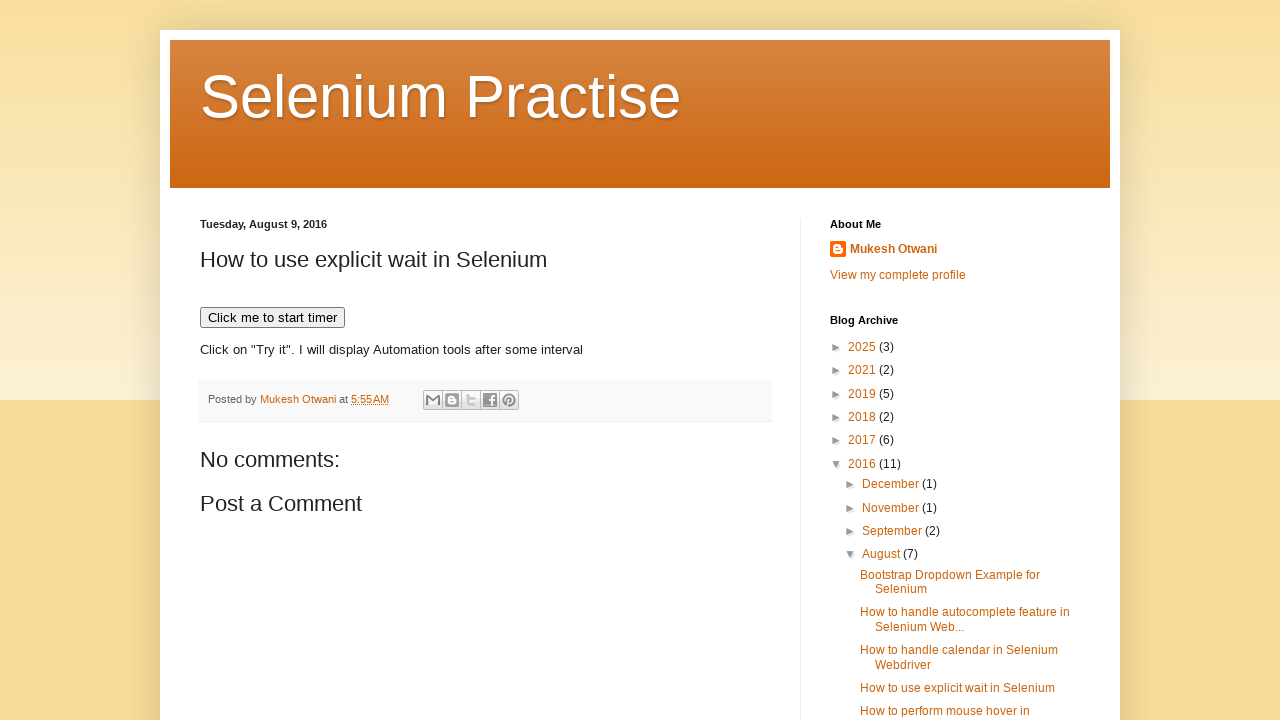

Clicked button to start timer at (272, 318) on xpath=//button[normalize-space()='Click me to start timer']
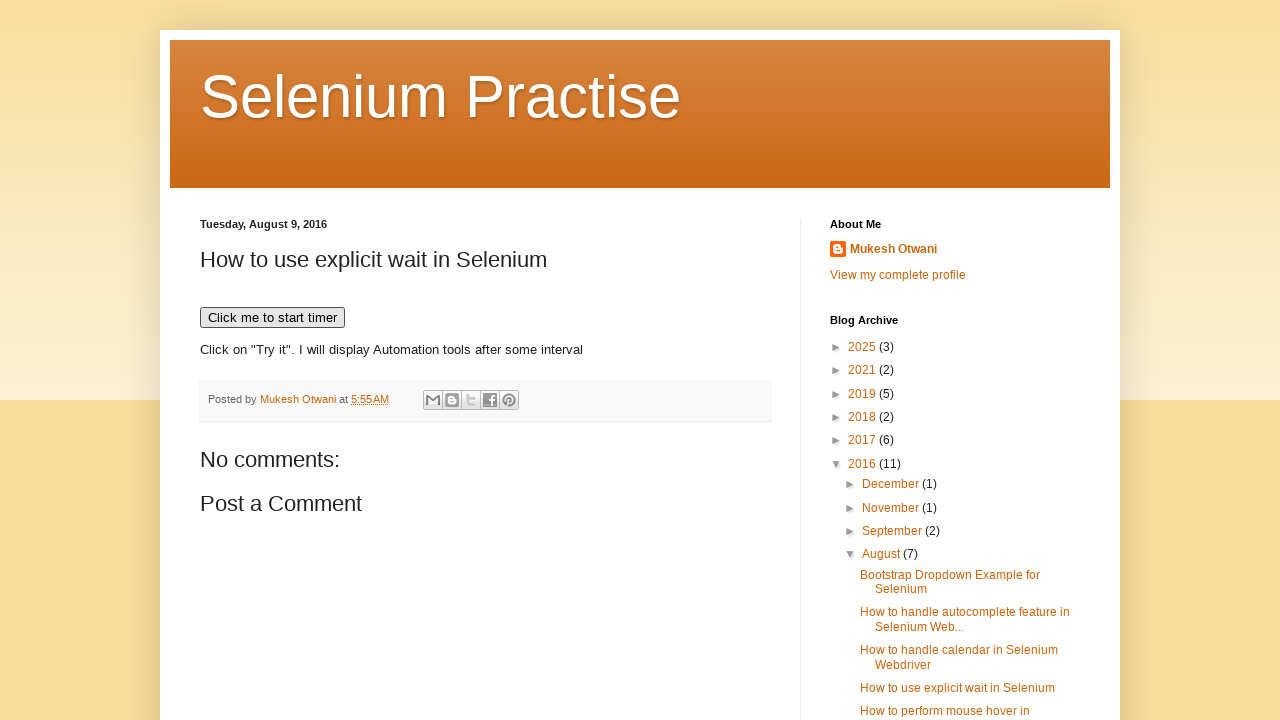

Waited for demo element text to change to 'WebDriver'
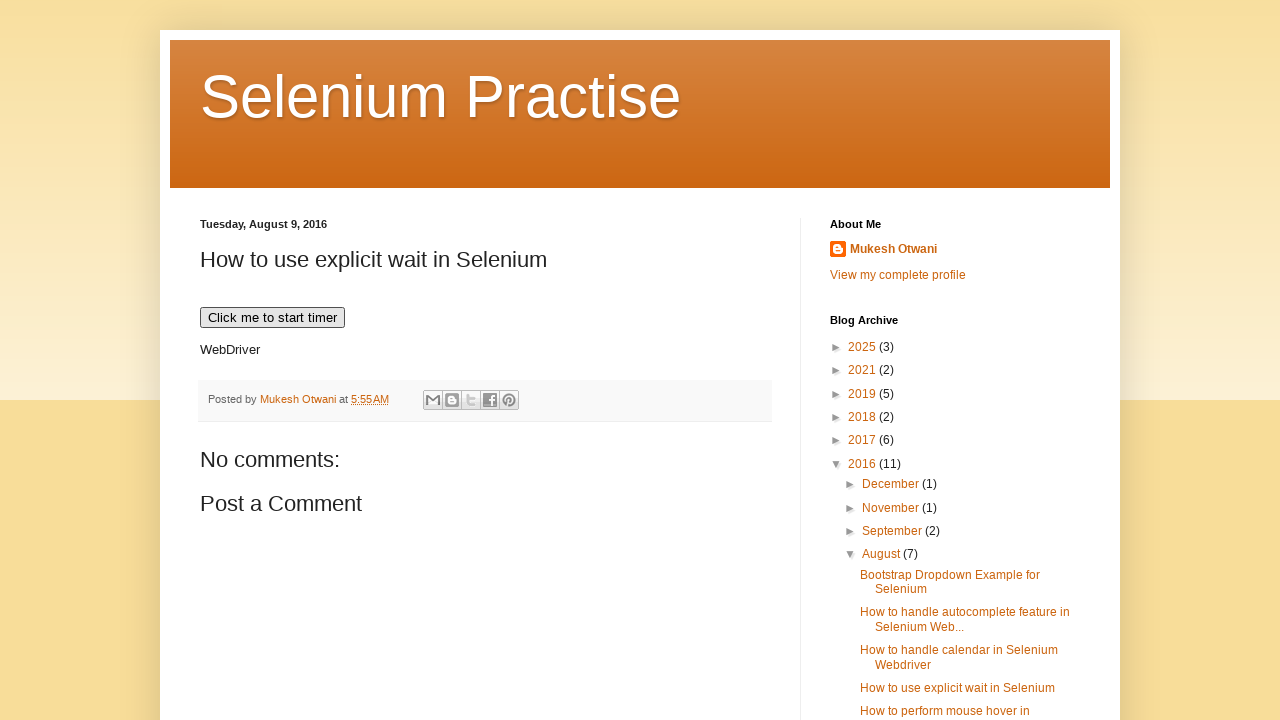

Verified demo element text is 'WebDriver'
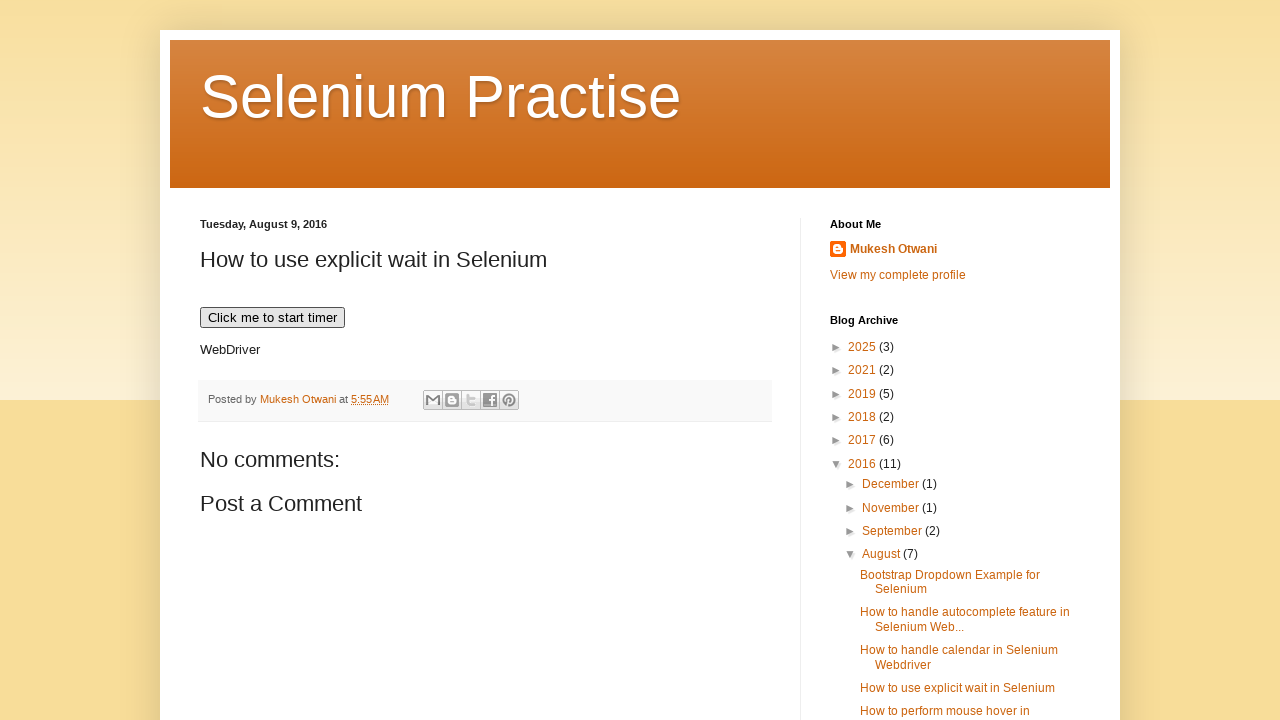

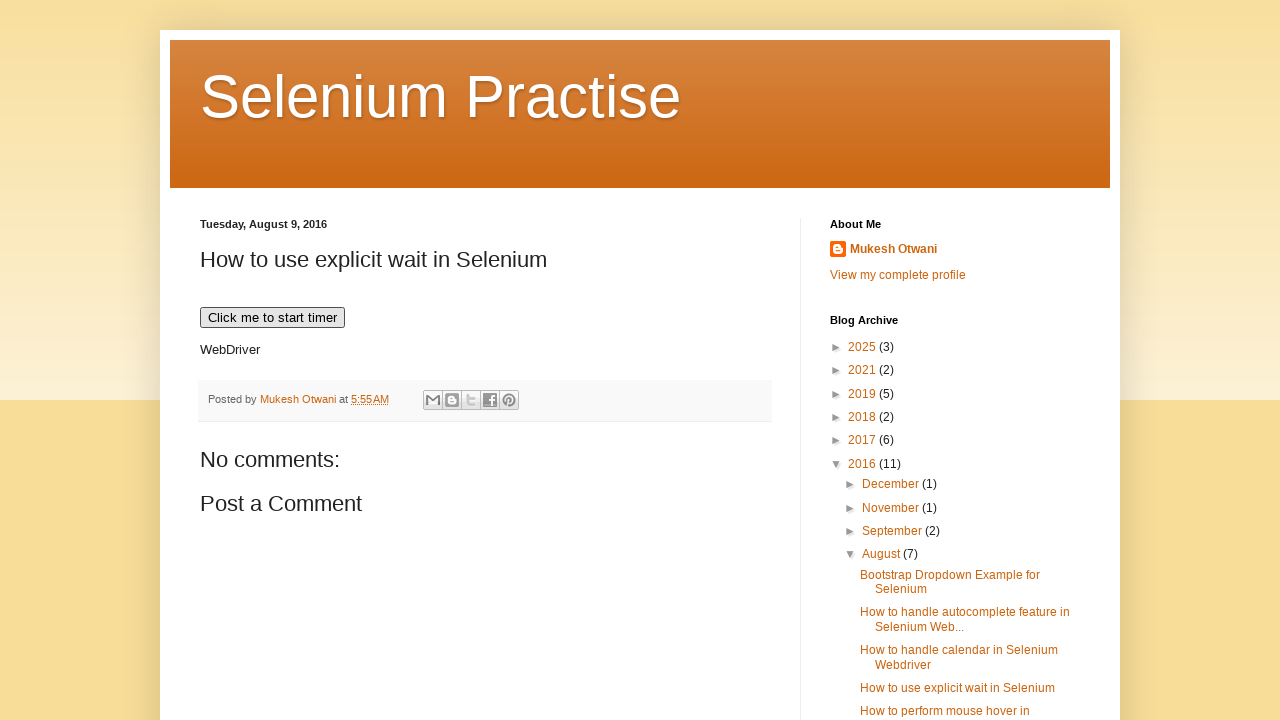